Tests the selectable functionality by selecting multiple list items using various methods including click, control-click, and drag selection

Starting URL: https://jqueryui.com/

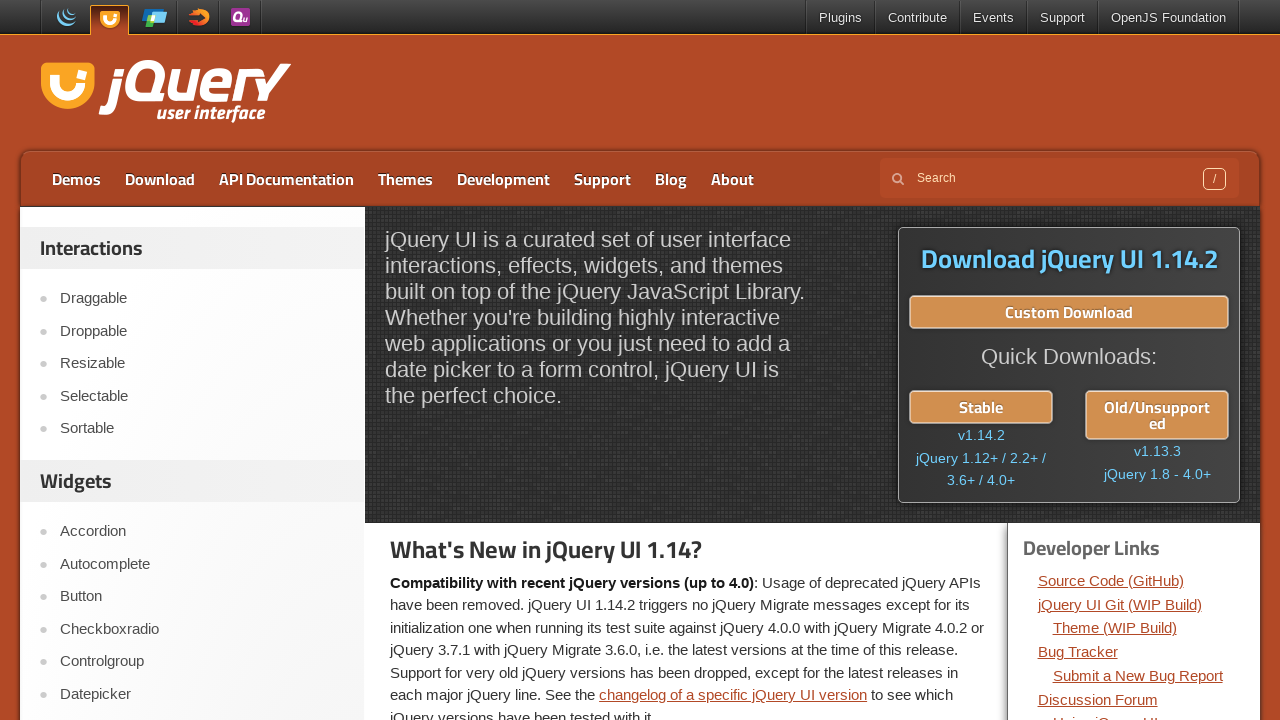

Clicked on Selectable link at (202, 396) on xpath=//a[text()='Selectable']
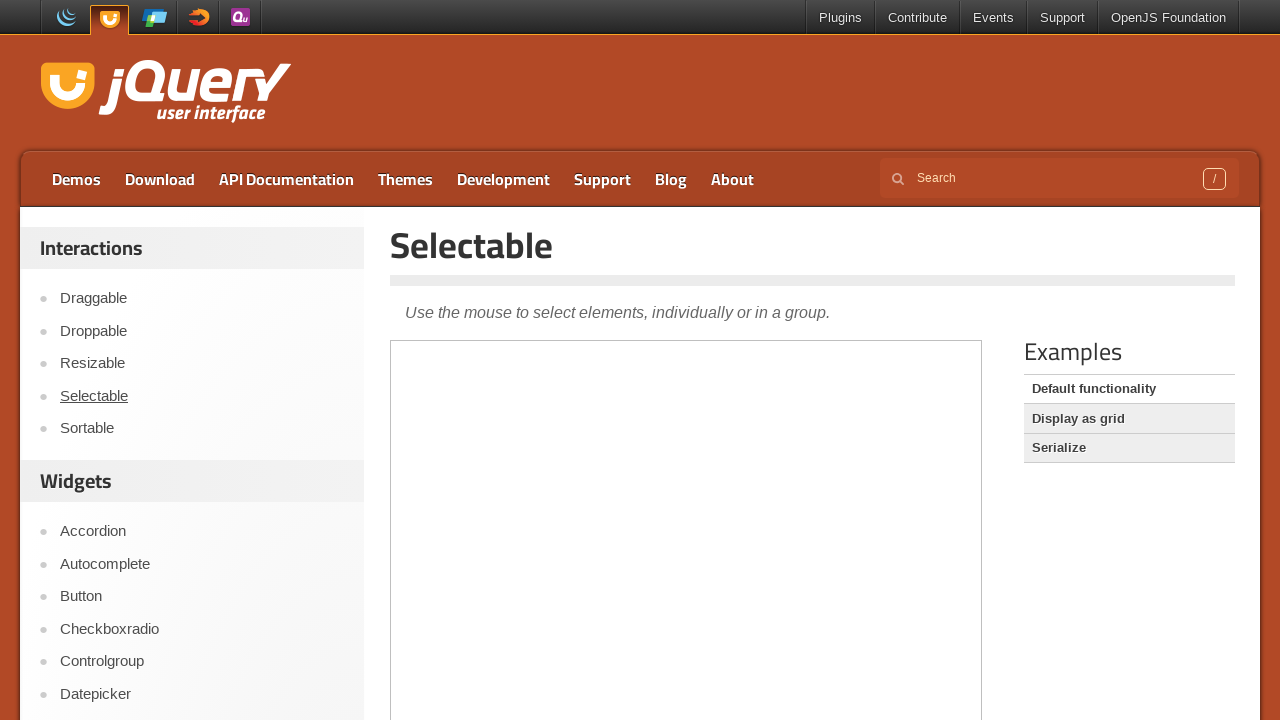

Located iframe for selectable content
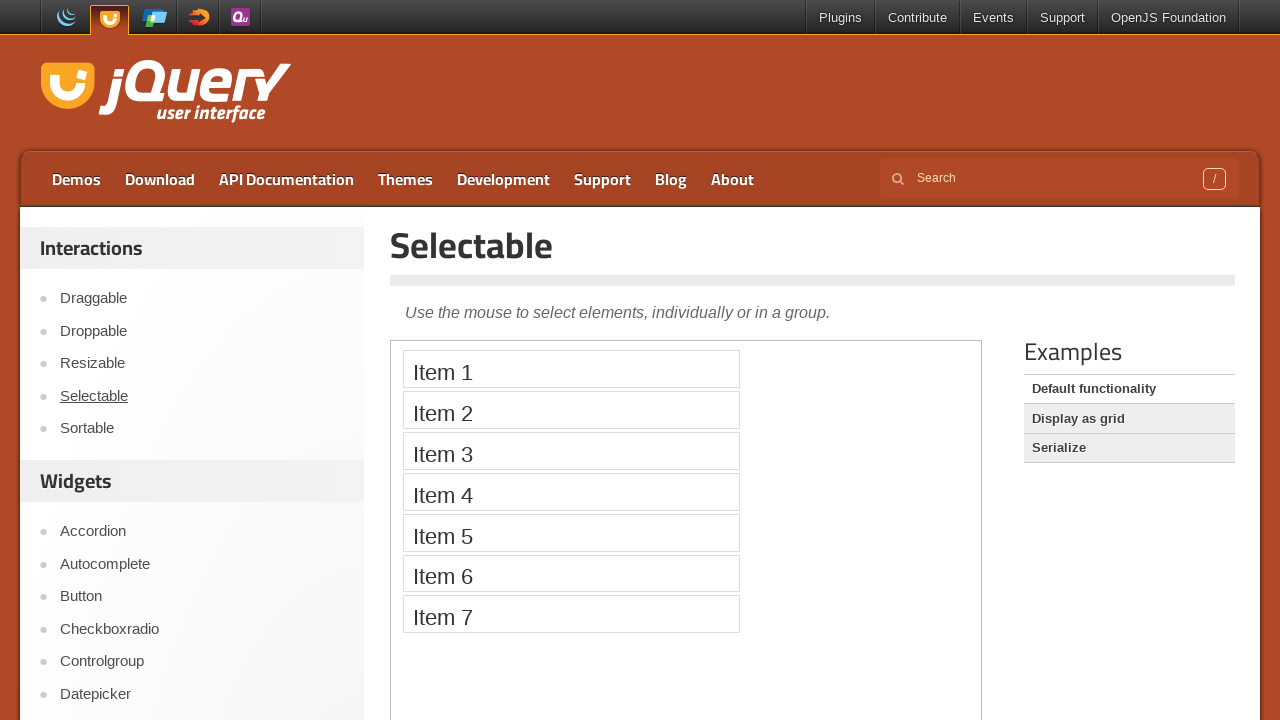

Selected first item in list at (571, 369) on iframe >> nth=0 >> internal:control=enter-frame >> xpath=//ol[@id='selectable']/
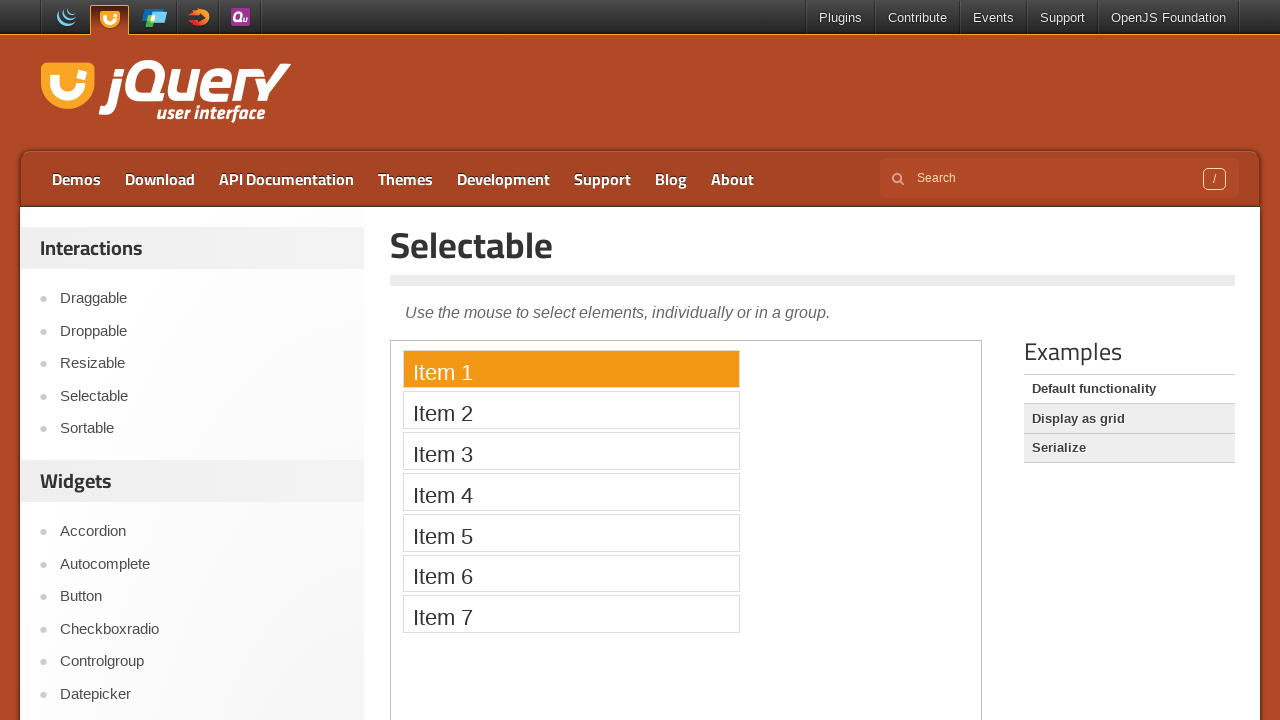

Selected fourth item in list at (571, 492) on iframe >> nth=0 >> internal:control=enter-frame >> xpath=//ol[@id='selectable']/
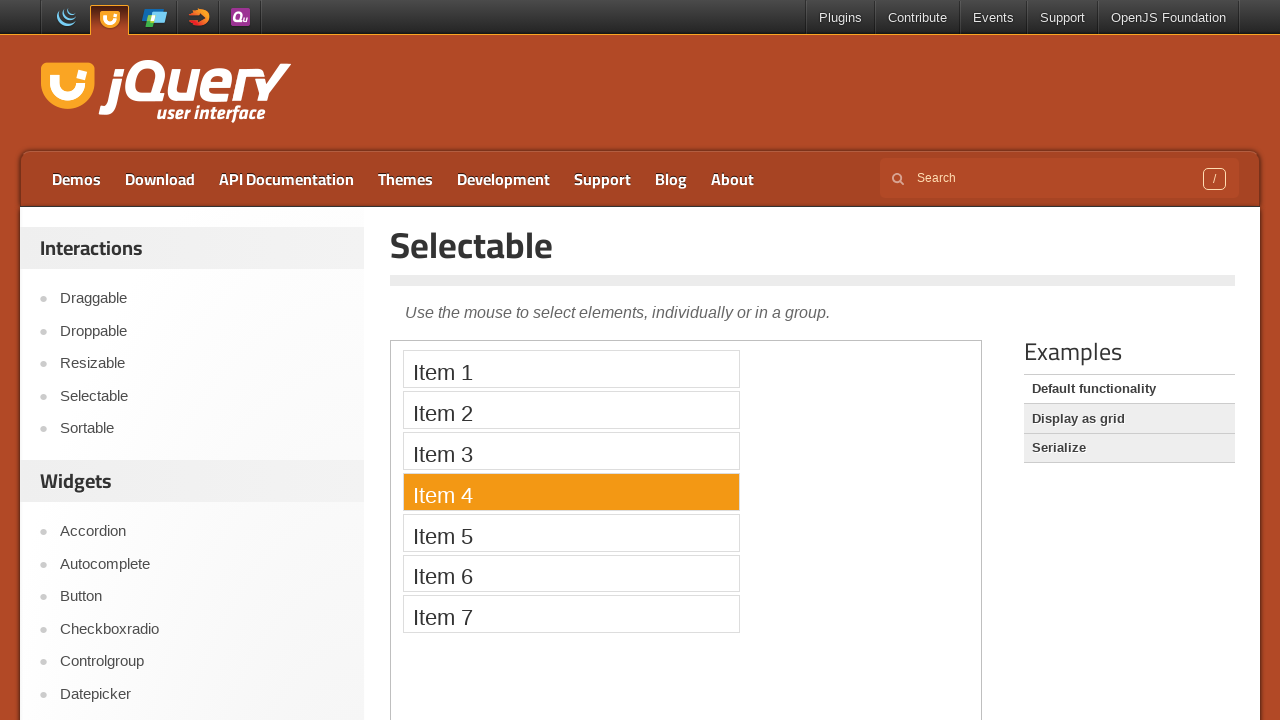

Clicked on selectable list to deselect at (571, 492) on iframe >> nth=0 >> internal:control=enter-frame >> #selectable
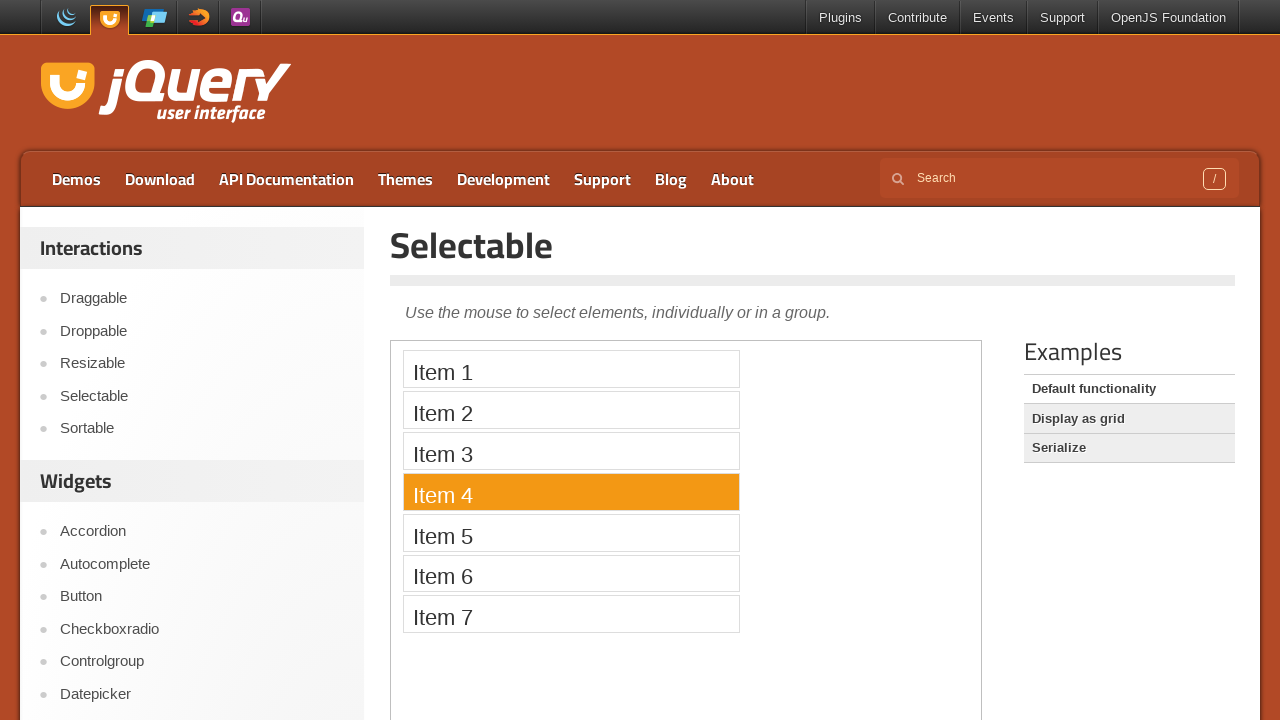

Located multiple list items for Ctrl+click selection
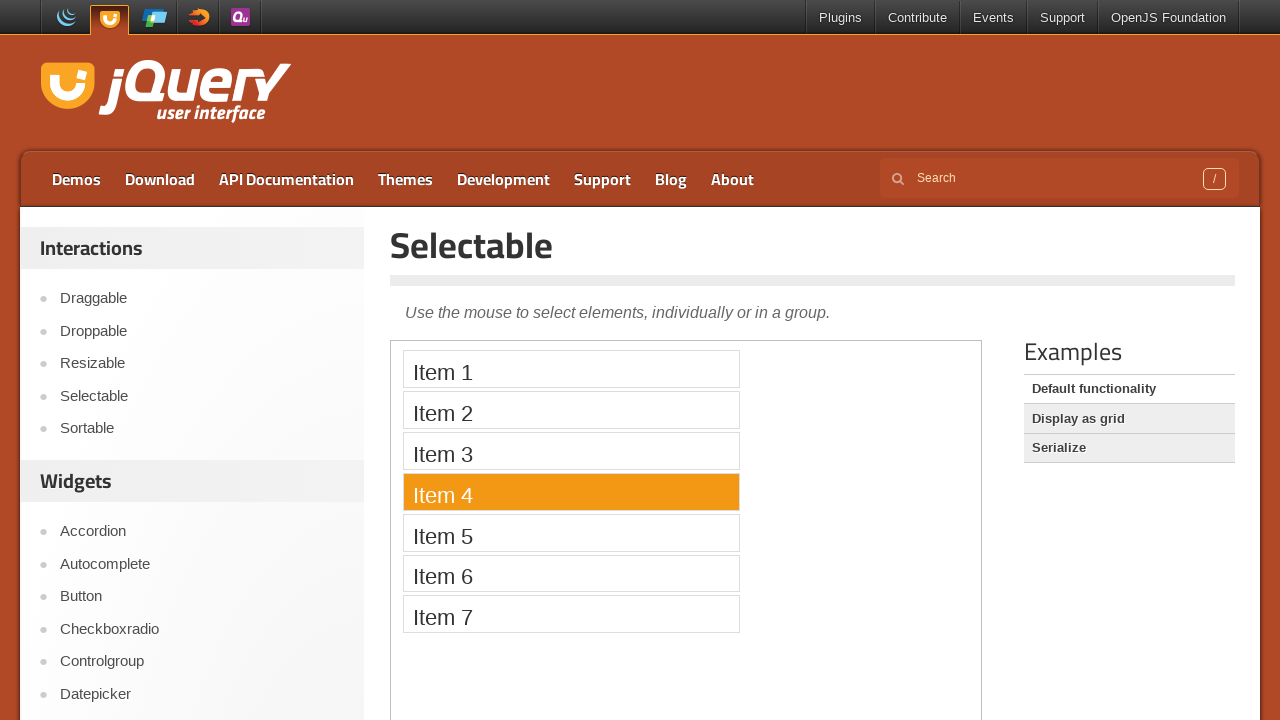

Clicked second item at (571, 410) on iframe >> nth=0 >> internal:control=enter-frame >> xpath=//ol[@id='selectable']/
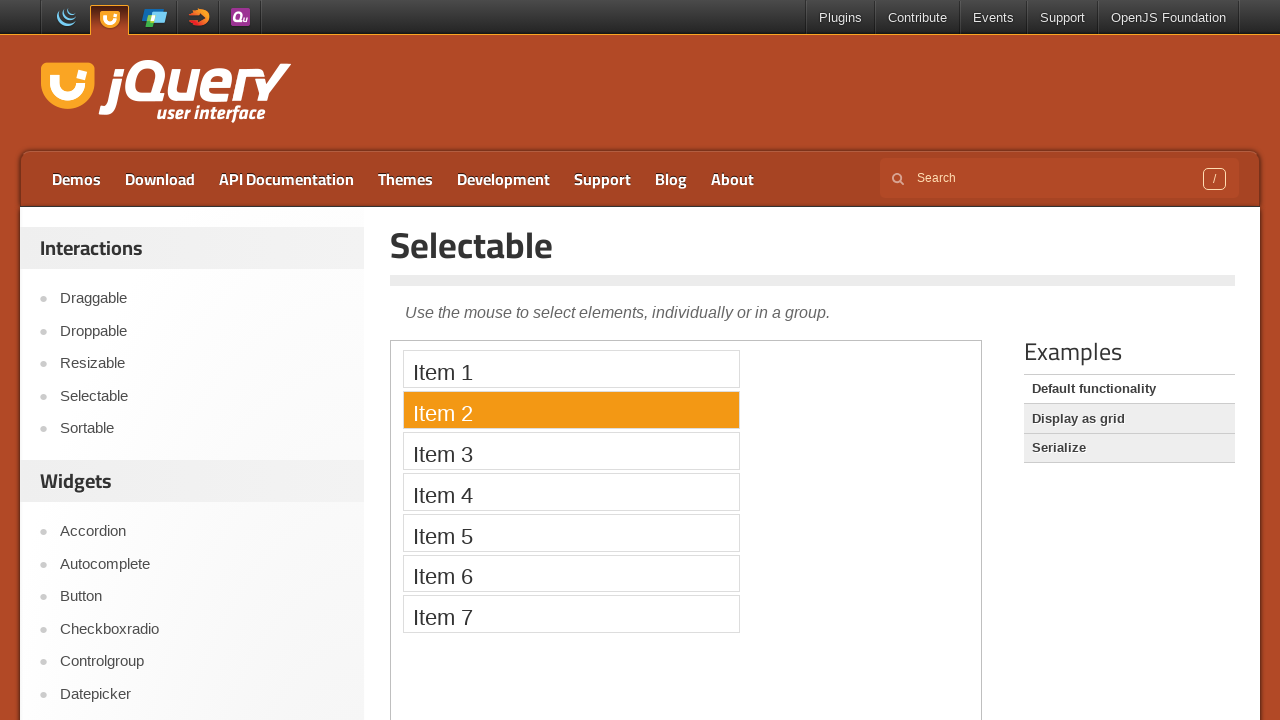

Pressed and held Control key
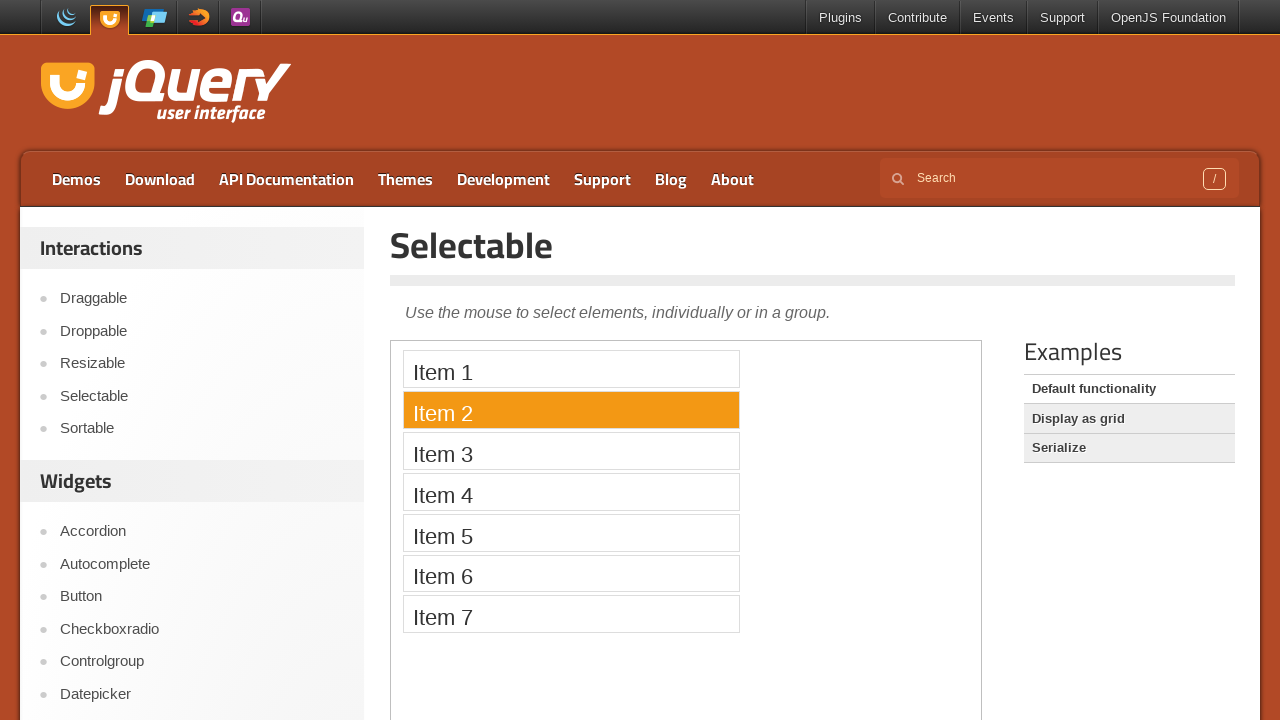

Ctrl+clicked fourth item to add to selection at (571, 492) on iframe >> nth=0 >> internal:control=enter-frame >> xpath=//ol[@id='selectable']/
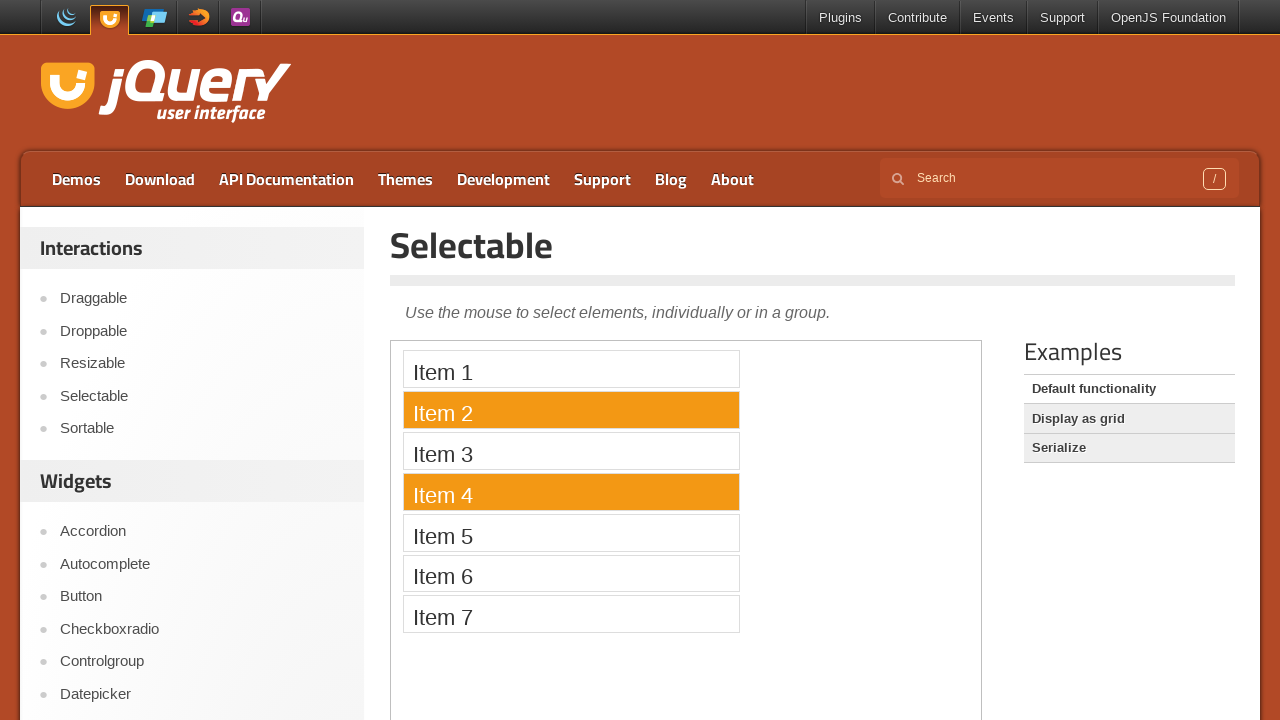

Ctrl+clicked sixth item to add to selection at (571, 573) on iframe >> nth=0 >> internal:control=enter-frame >> xpath=//ol[@id='selectable']/
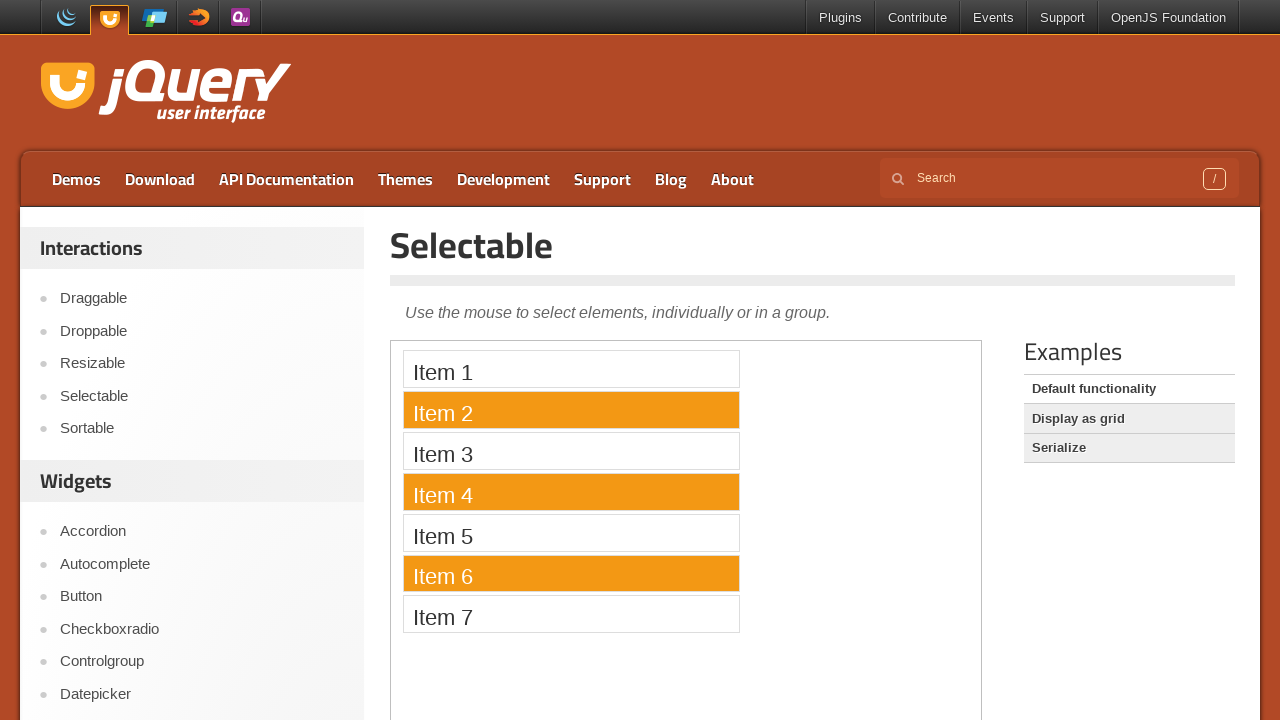

Released Control key
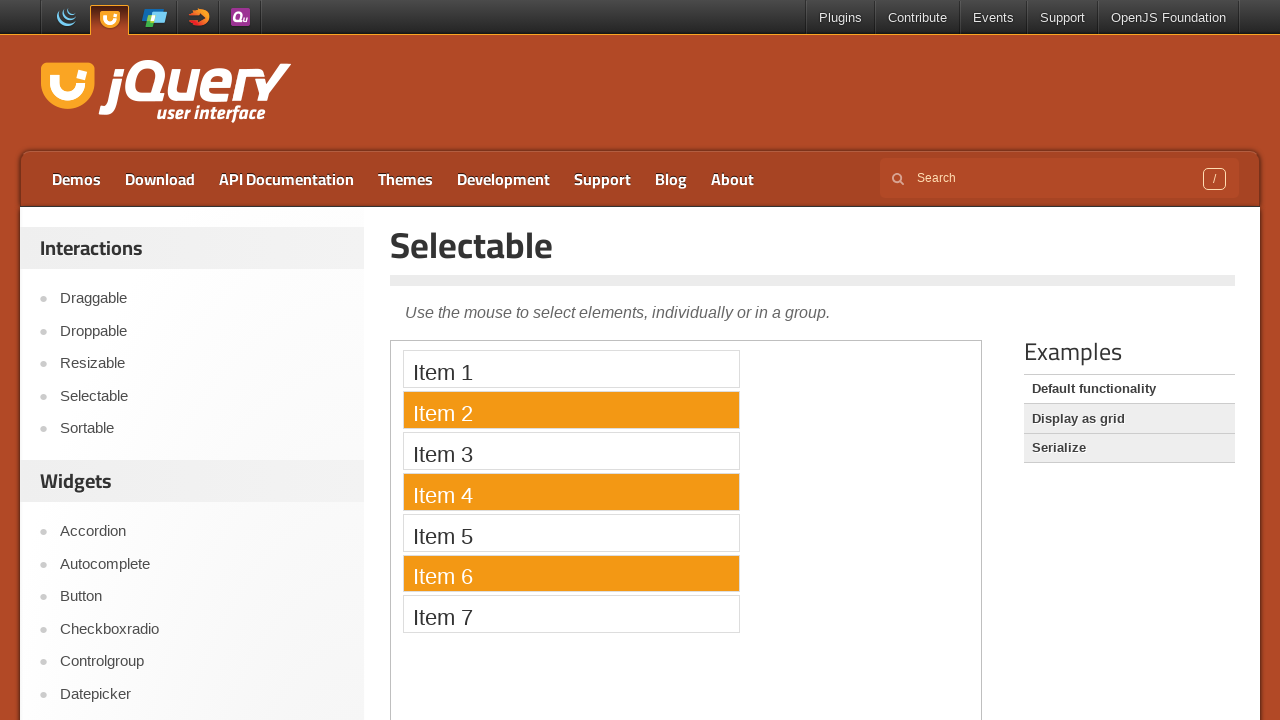

Clicked on selectable list to deselect all items at (571, 492) on iframe >> nth=0 >> internal:control=enter-frame >> #selectable
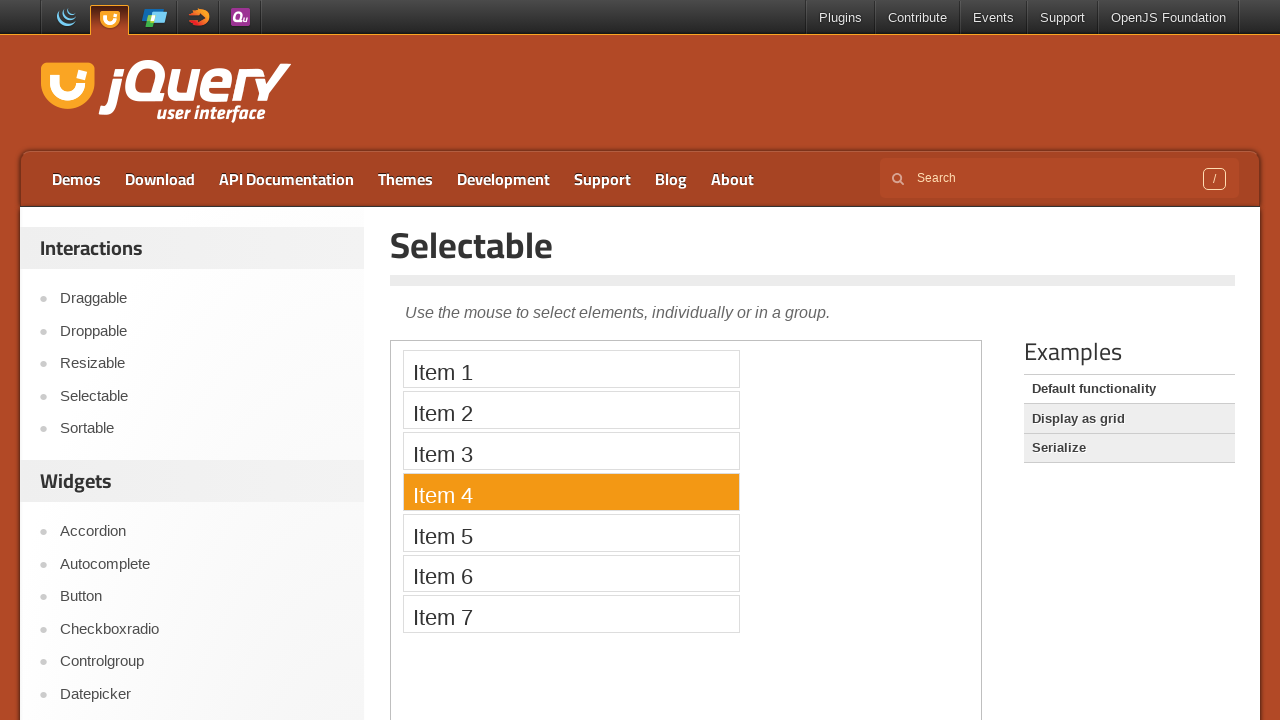

Located start and end items for drag selection
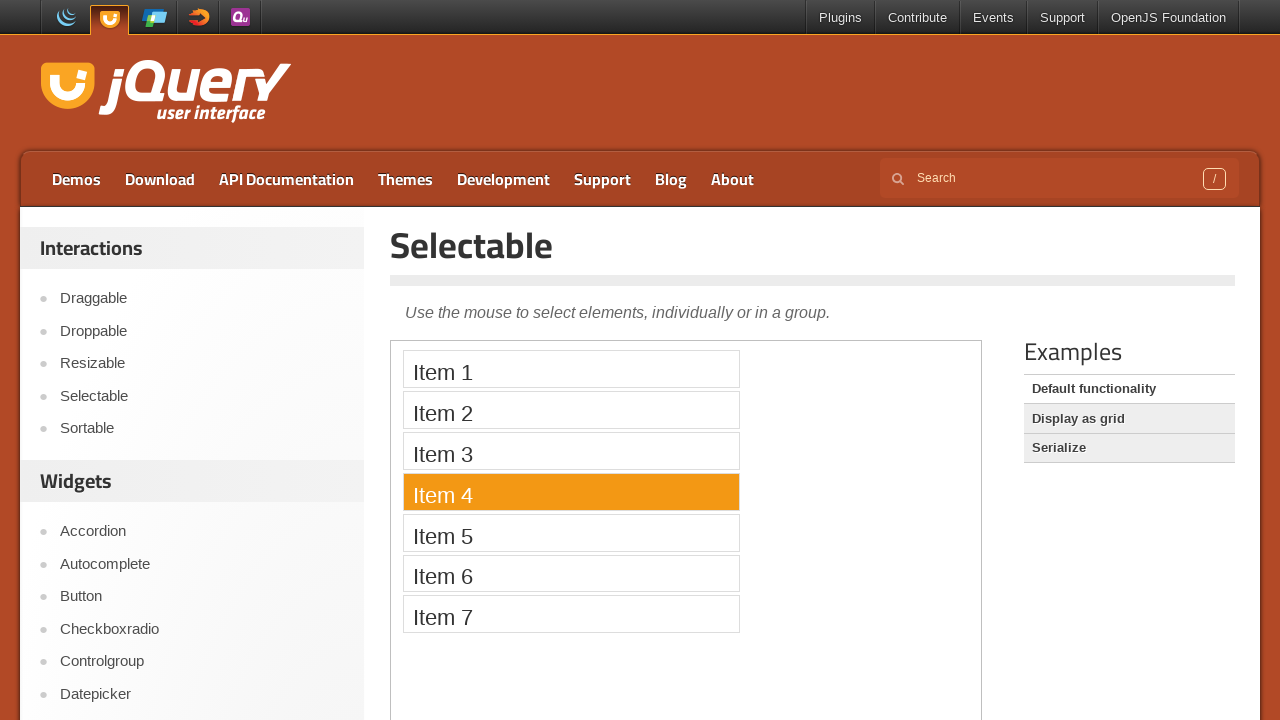

Dragged from second item to sixth item to select multiple items at (571, 573)
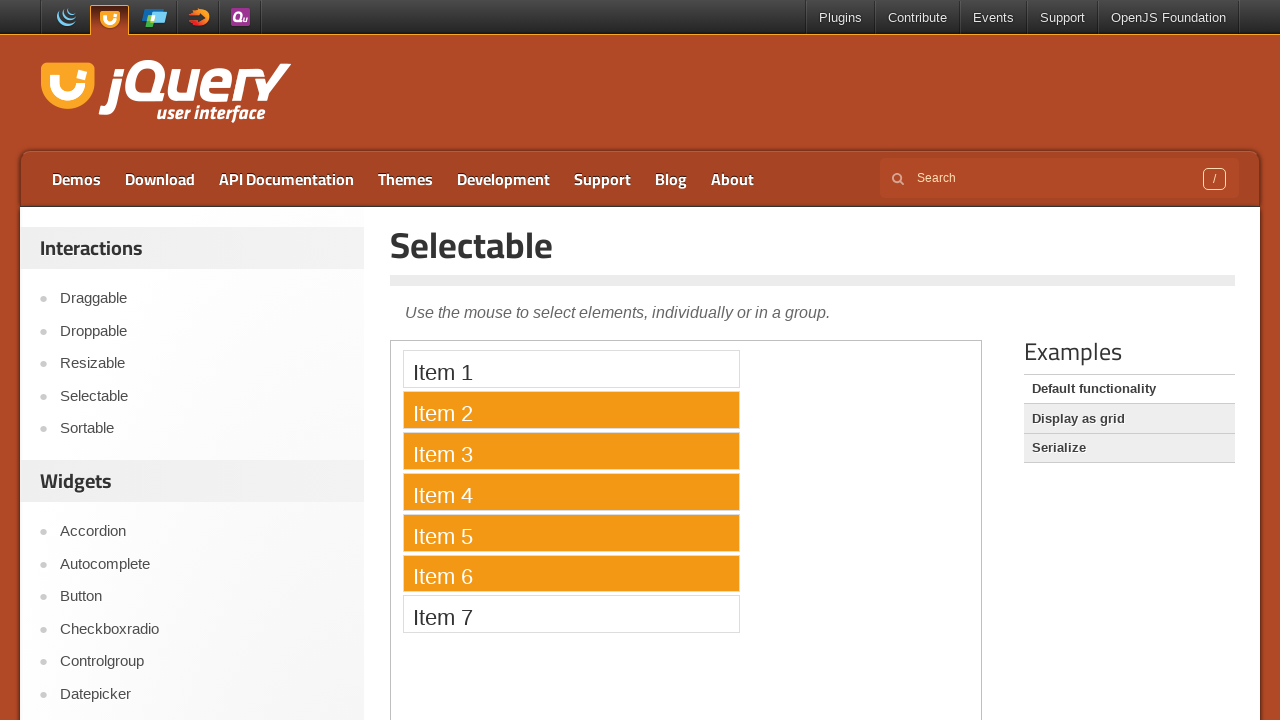

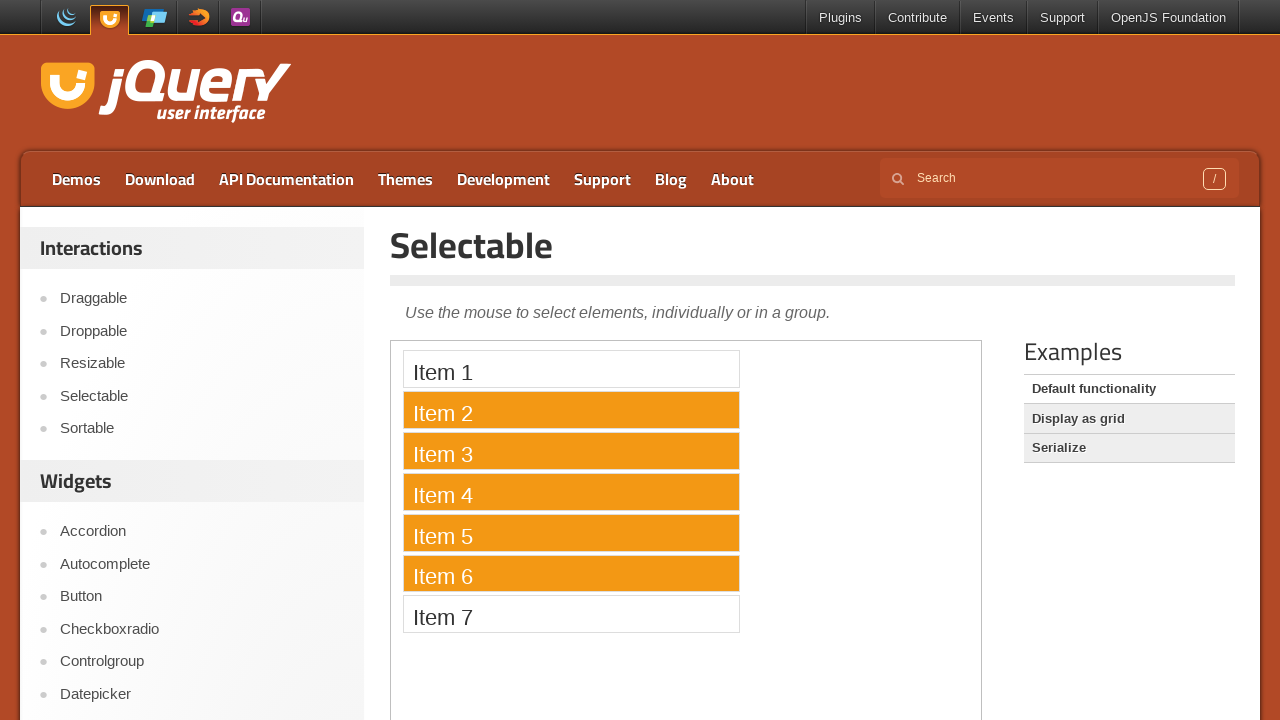